Verifies that the "Log In" button on the NextBaseCRM login page displays the expected text by checking the button's value attribute

Starting URL: https://login1.nextbasecrm.com/

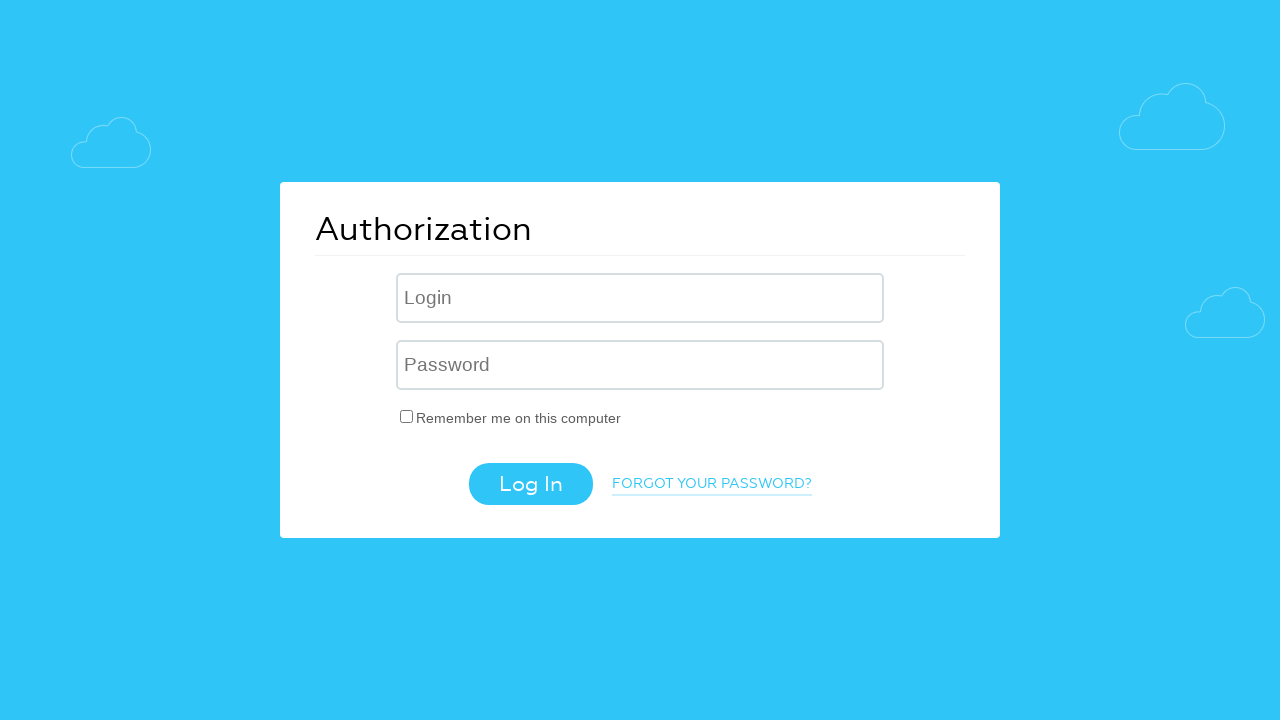

Waited for Log In button to become visible
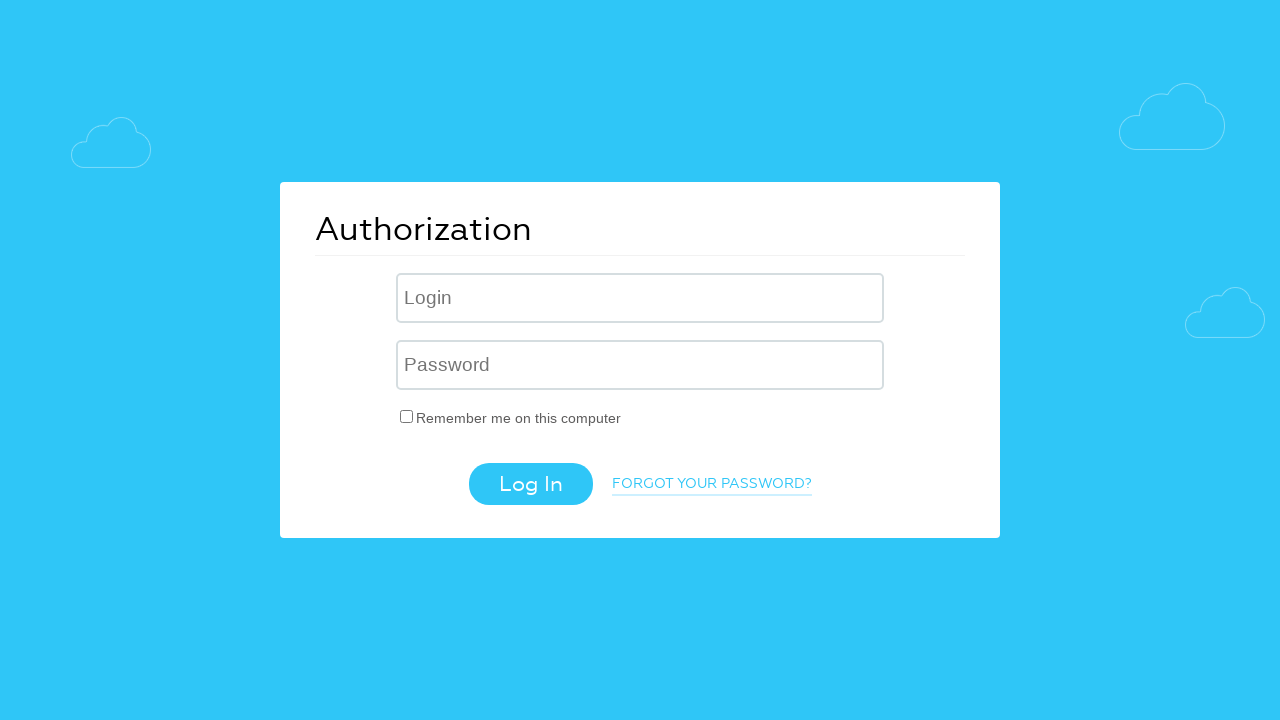

Retrieved value attribute from Log In button
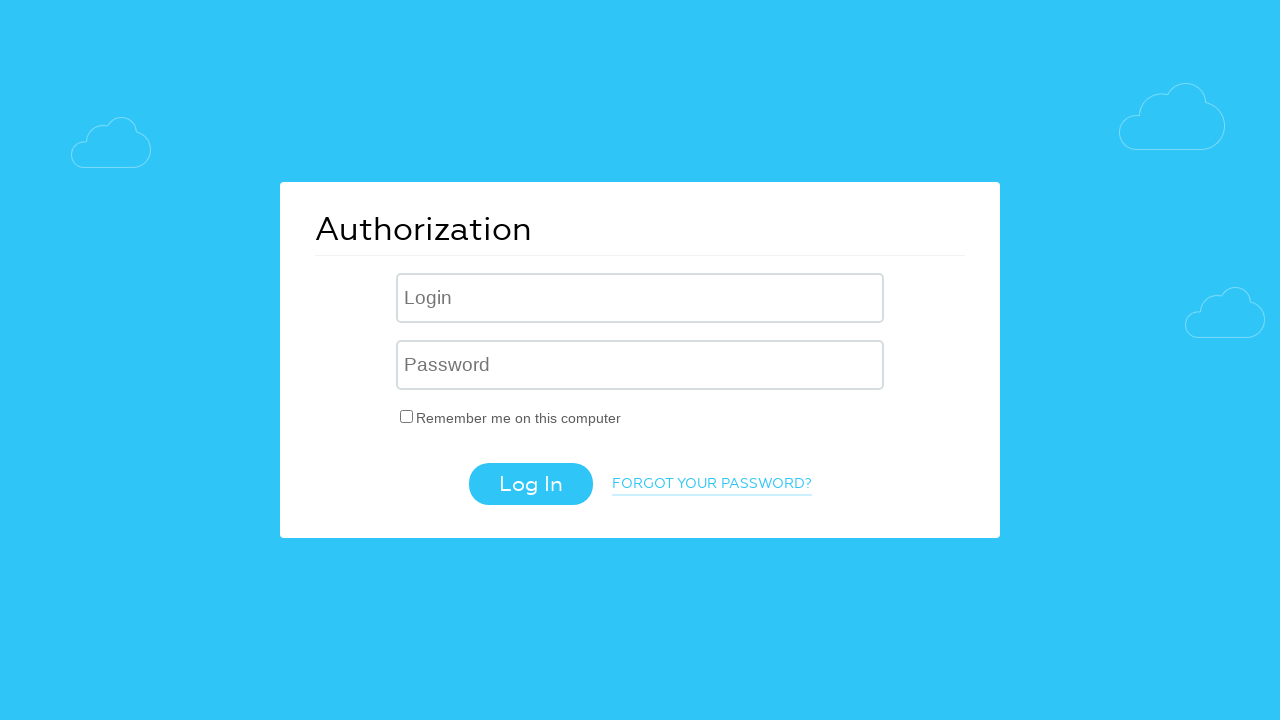

Verified Log In button value attribute matches expected text: 'Log In'
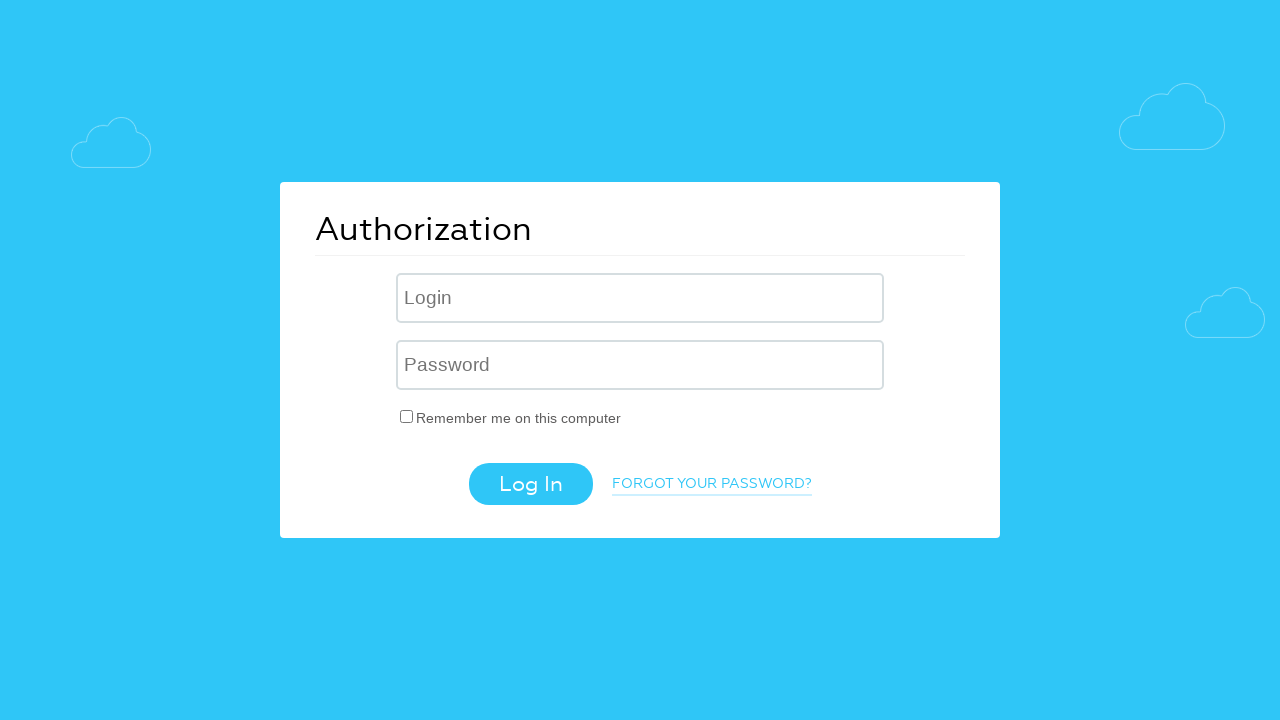

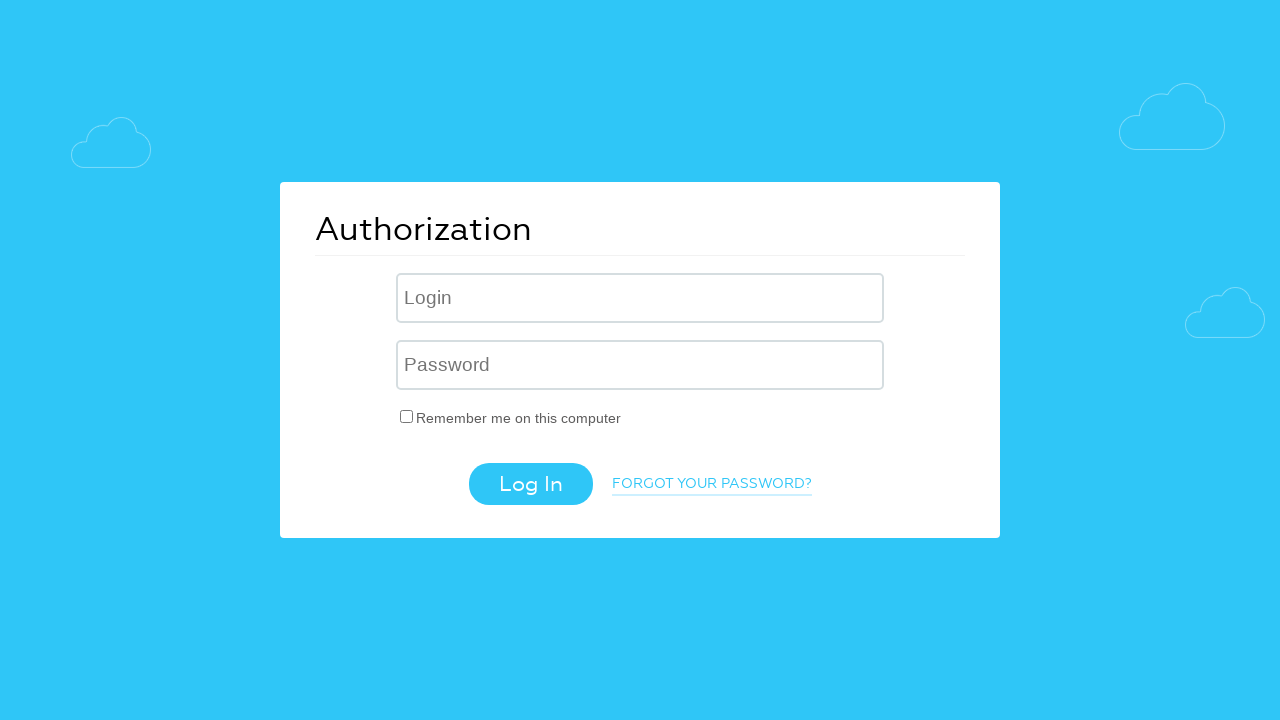